Navigates to Starbucks store locator, selects a region and district to display store locations

Starting URL: https://www.starbucks.co.kr/store/store_map.do

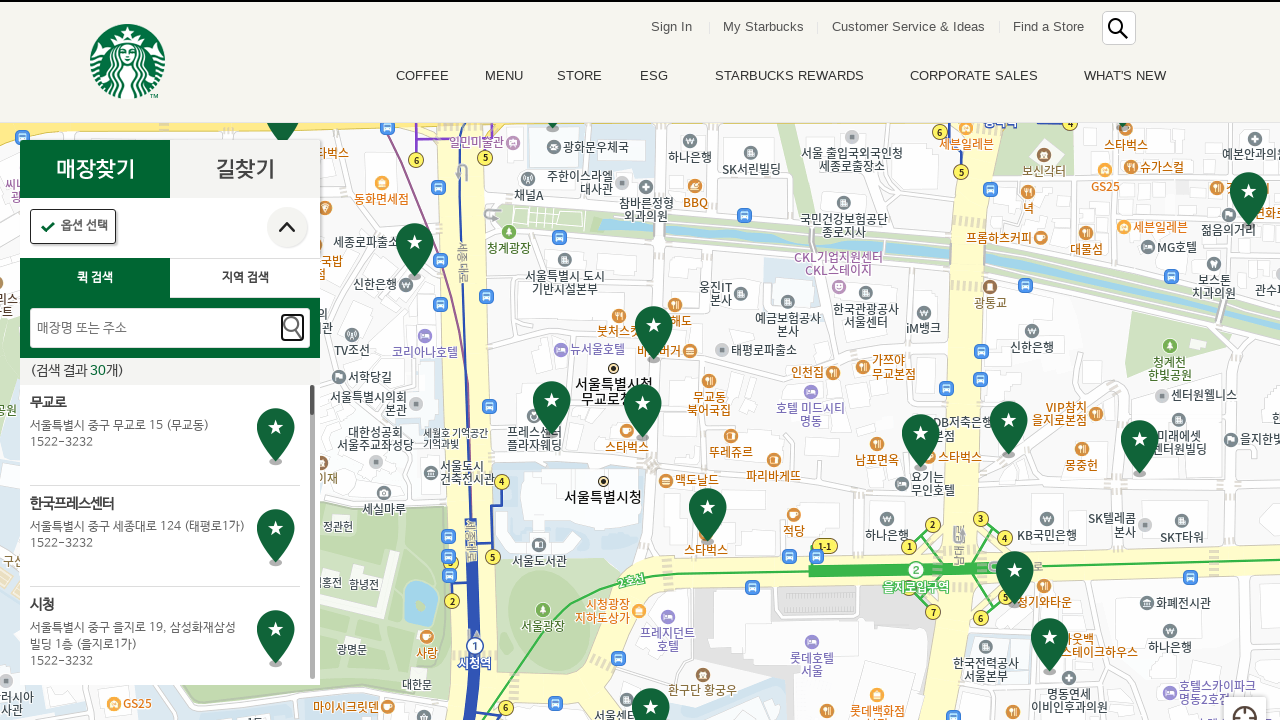

Clicked location search button at (245, 278) on .loca_search
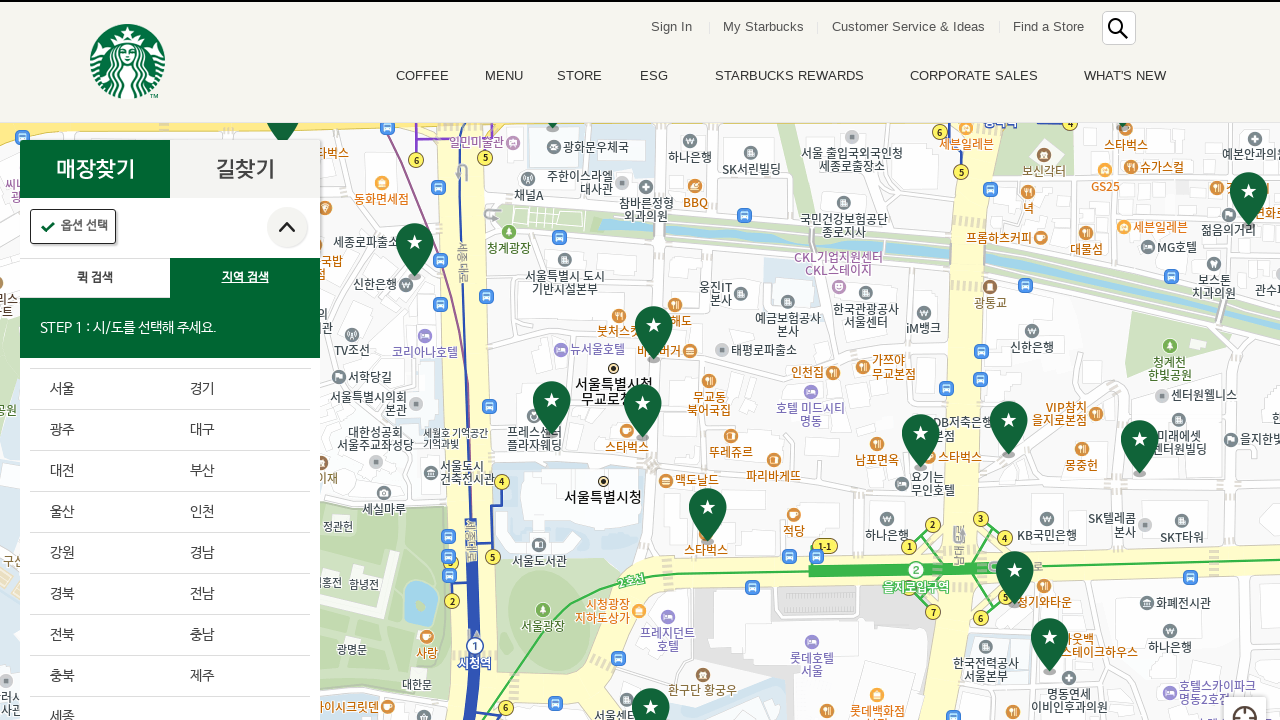

Region dropdown loaded
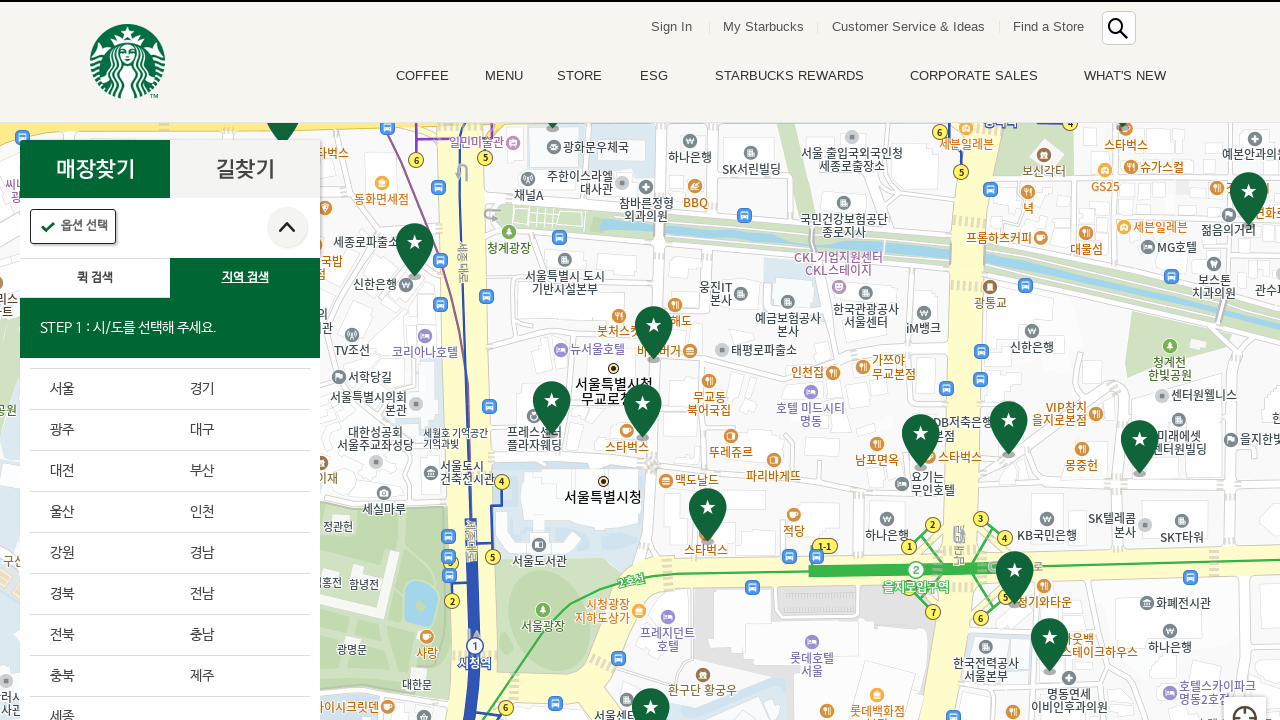

Selected 4th region from dropdown at (240, 430) on .sido_arae_box li >> nth=3
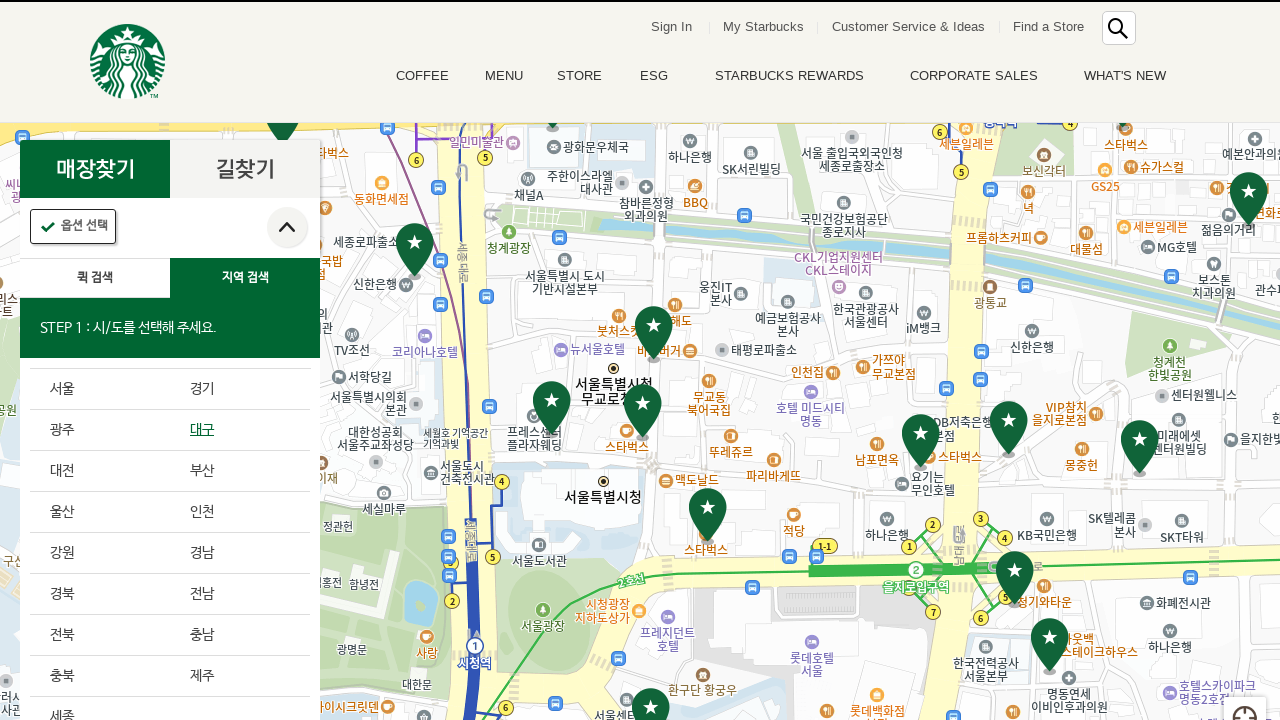

District dropdown loaded
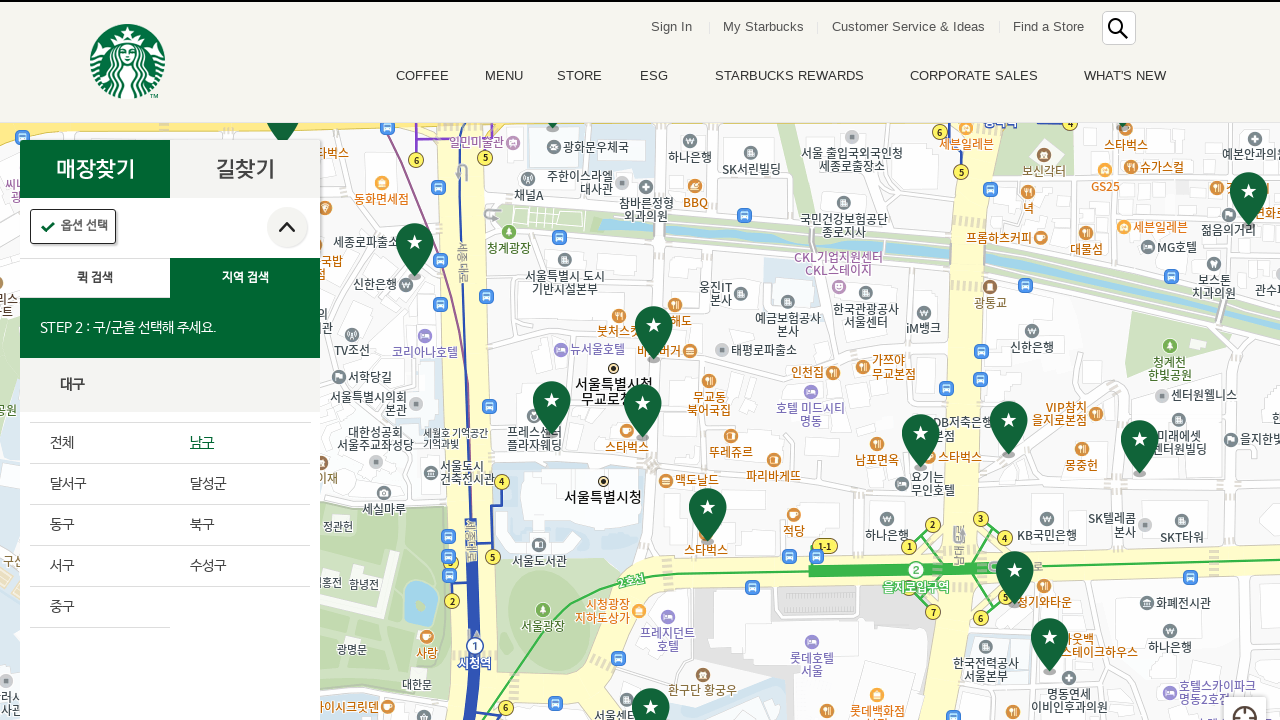

Selected first district from dropdown at (100, 444) on .gugun_arae_box li >> nth=0
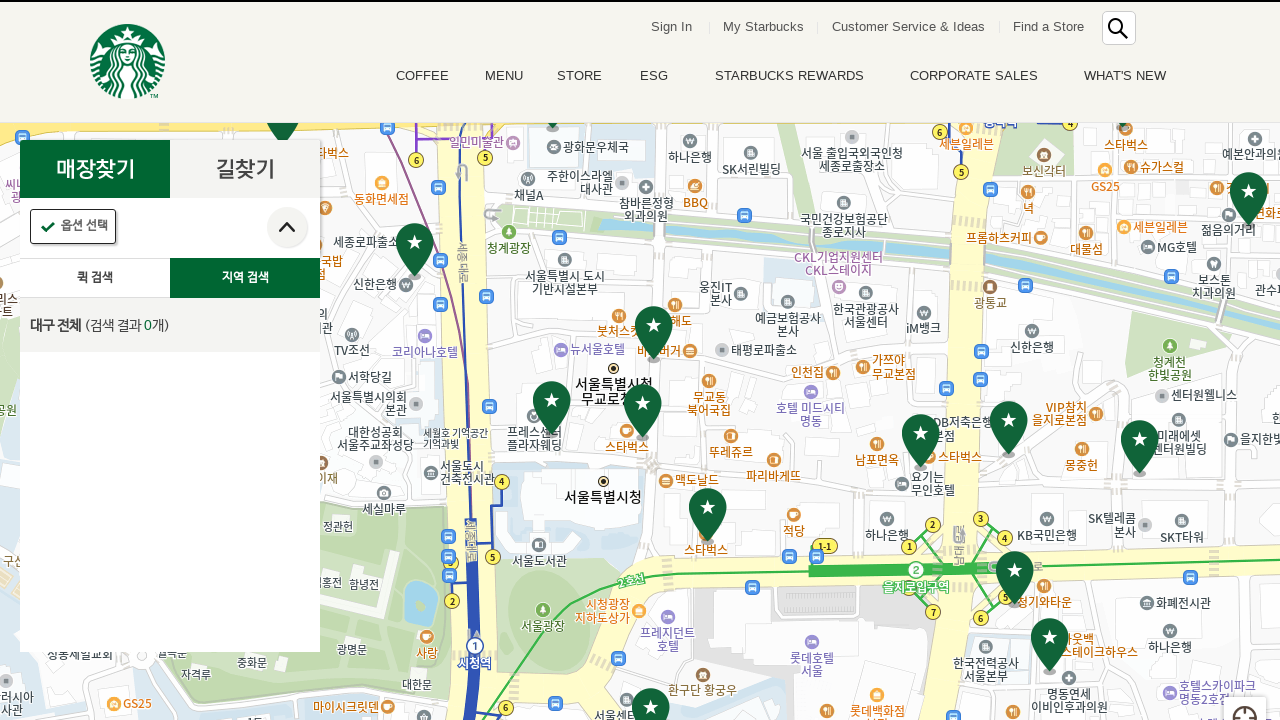

Store location search results loaded
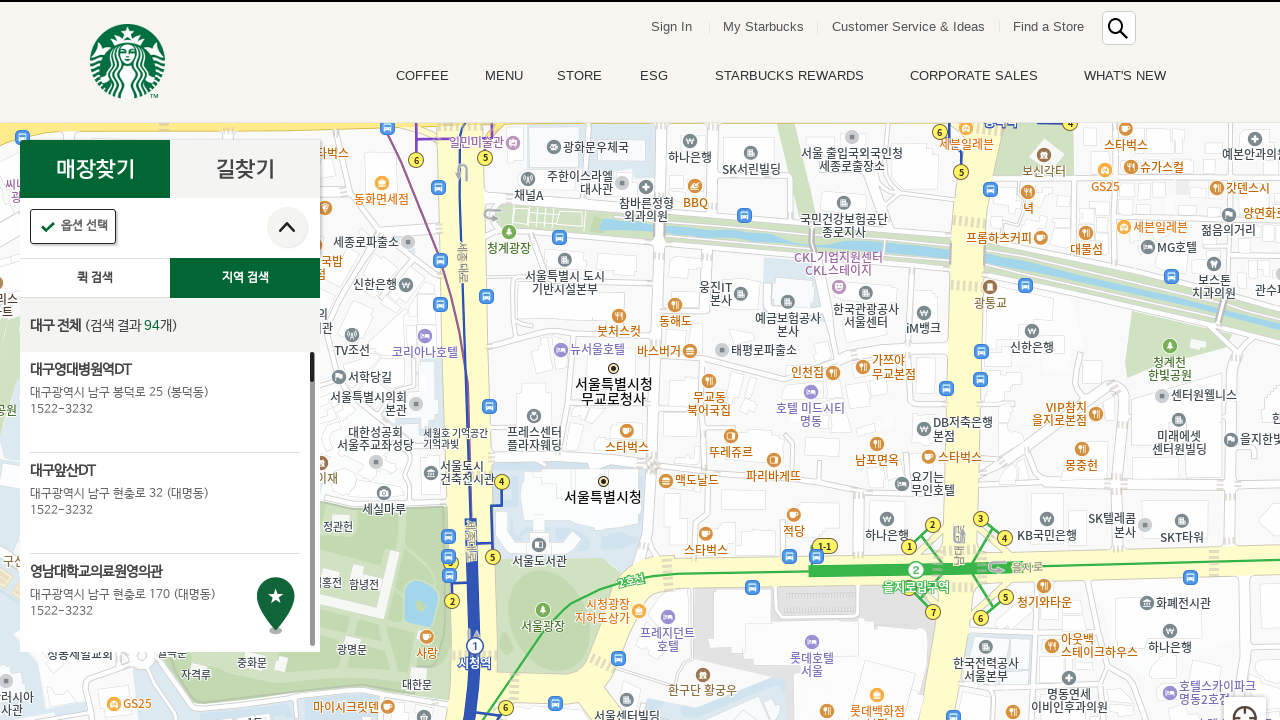

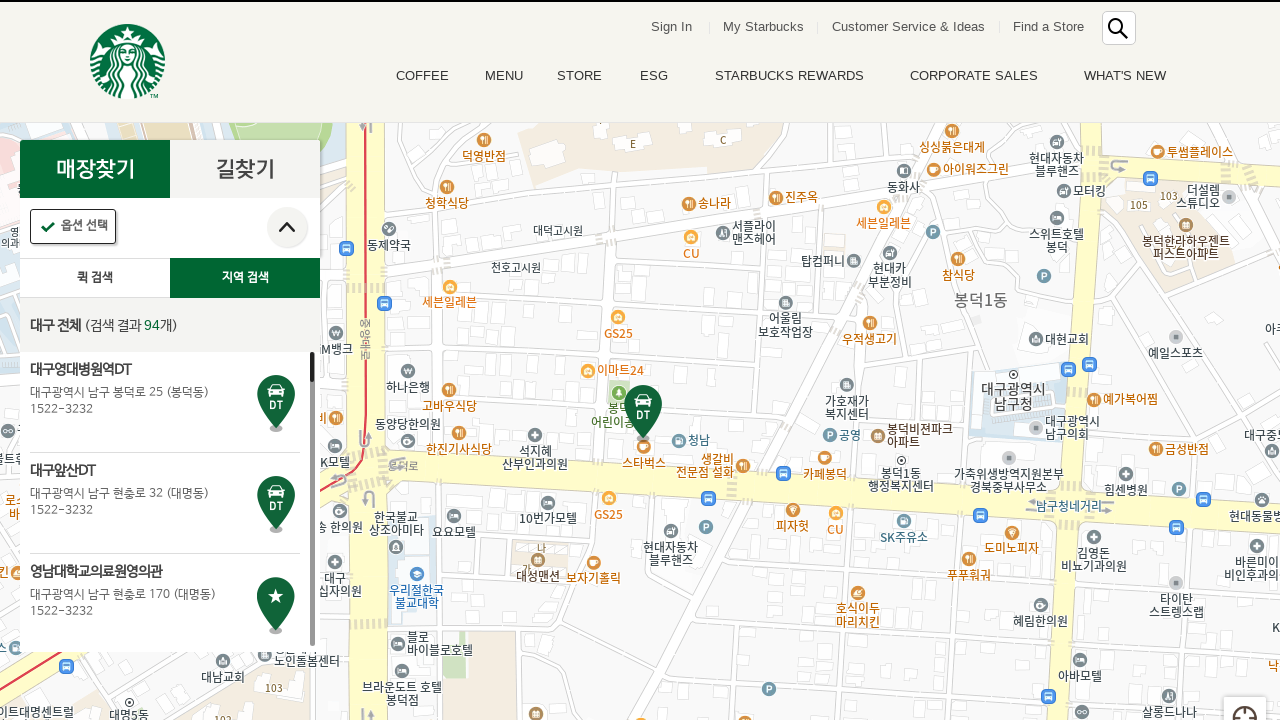